Tests that the paragraph with "Start typing:" text exists on the autocomplete page.

Starting URL: https://loopcamp.vercel.app/autocomplete.html

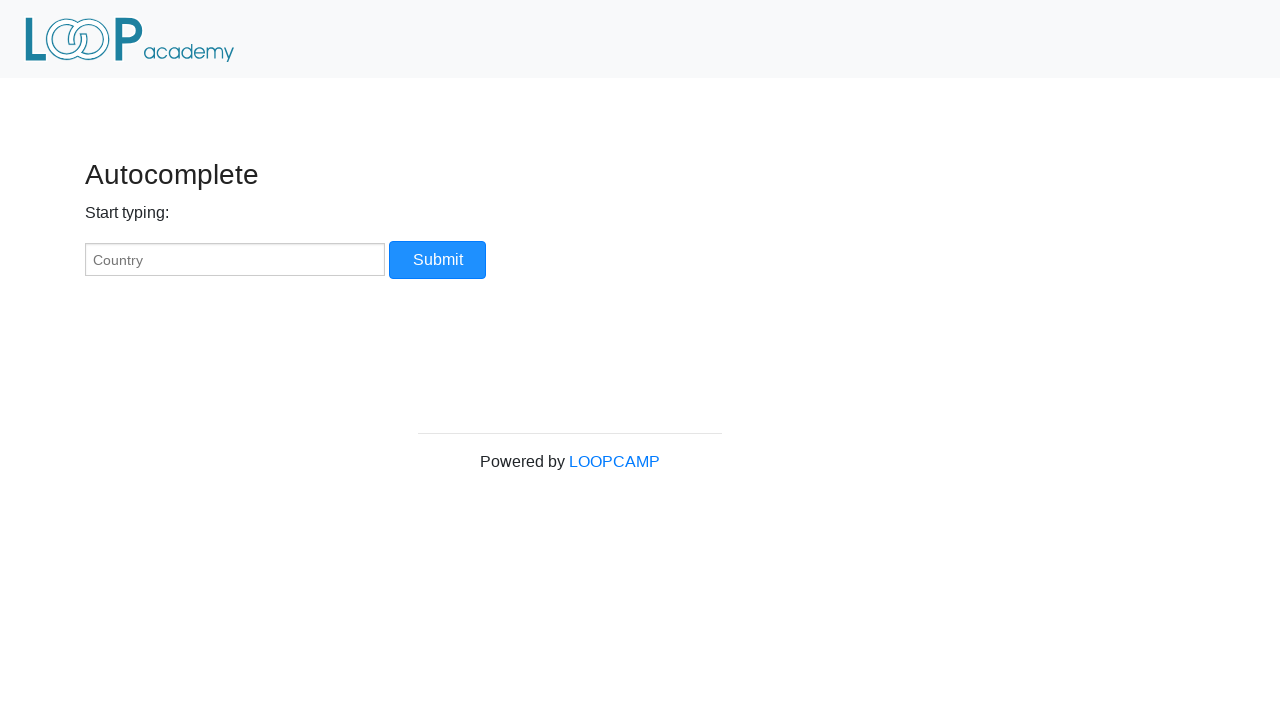

Navigated to autocomplete page
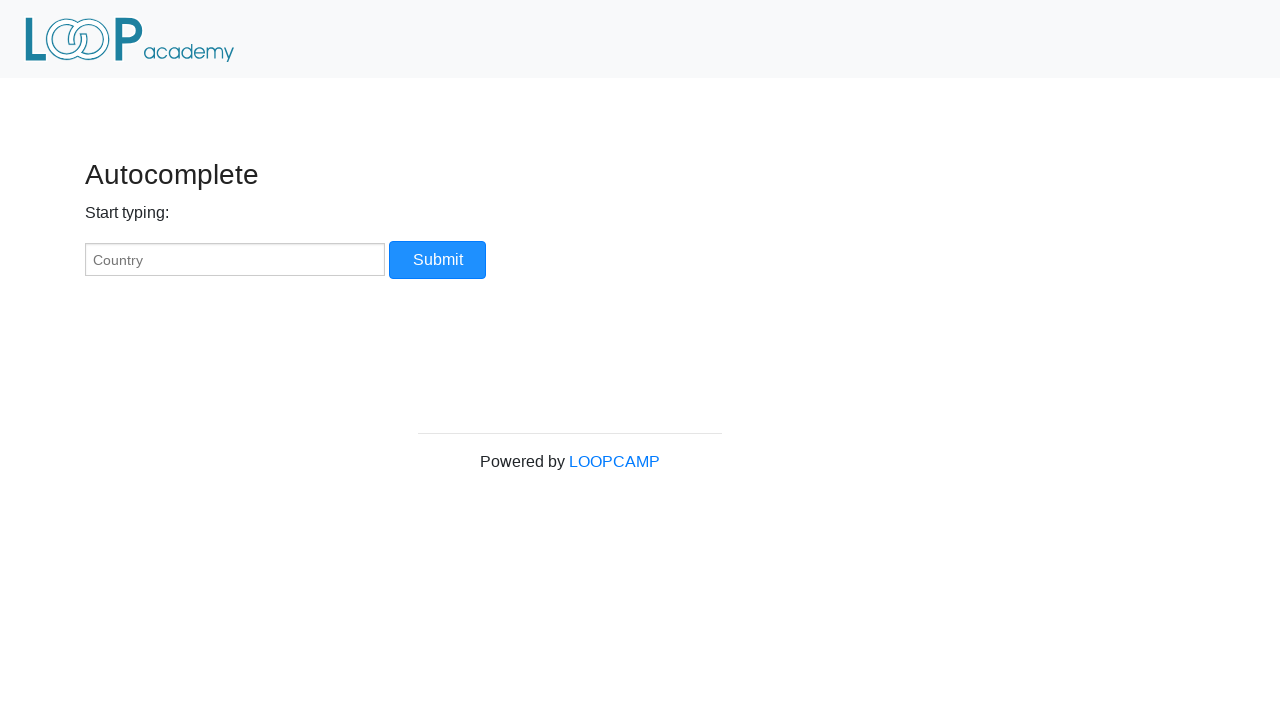

Waited for paragraph with 'Start typing:' text to appear
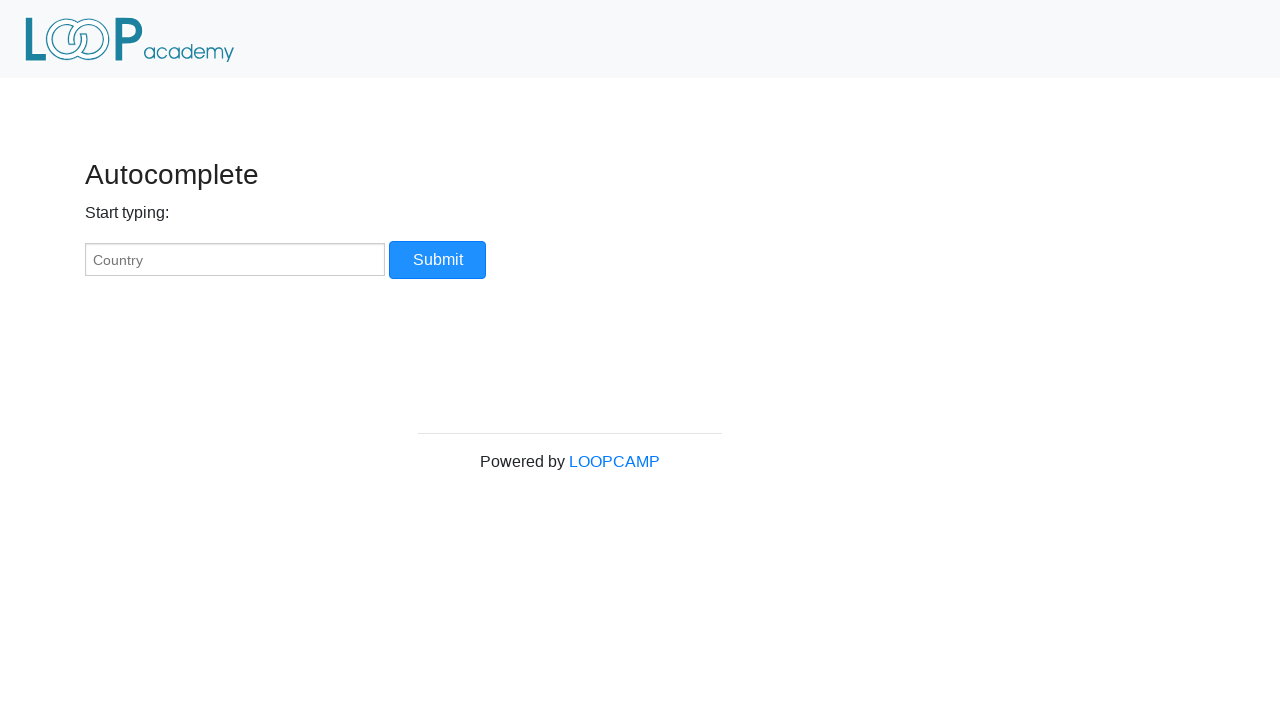

Verified paragraph text content is 'Start typing:'
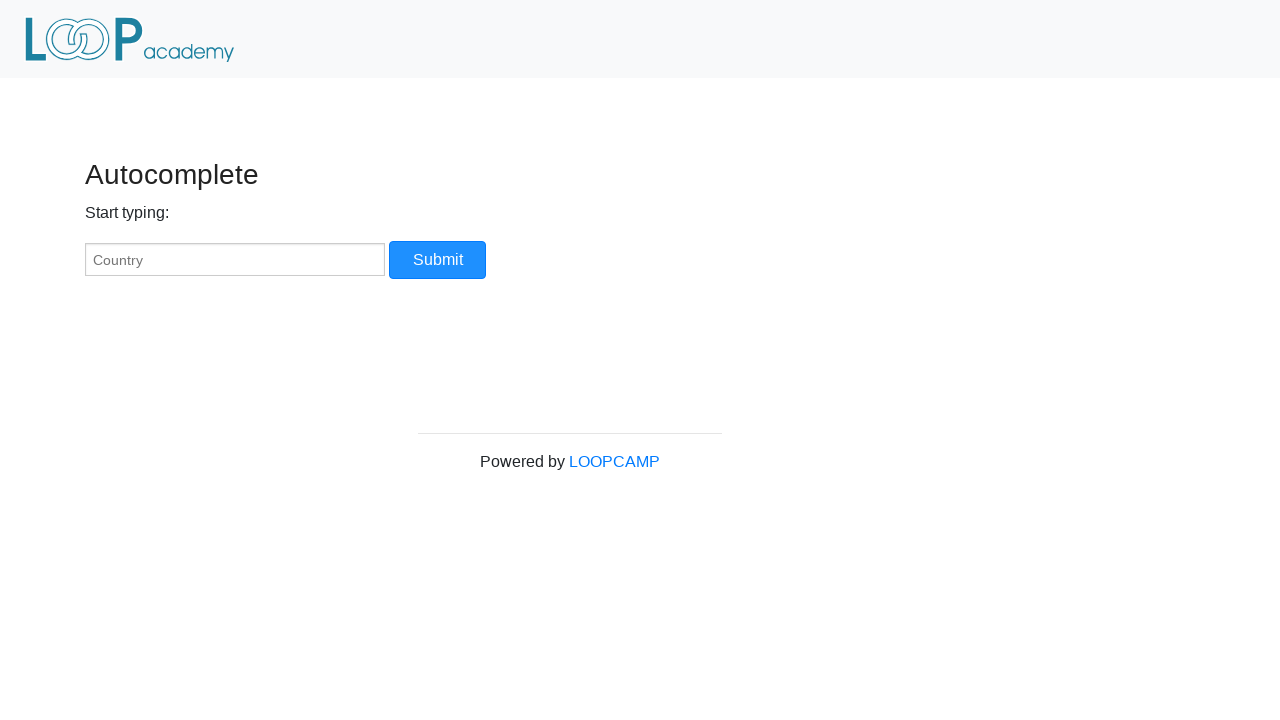

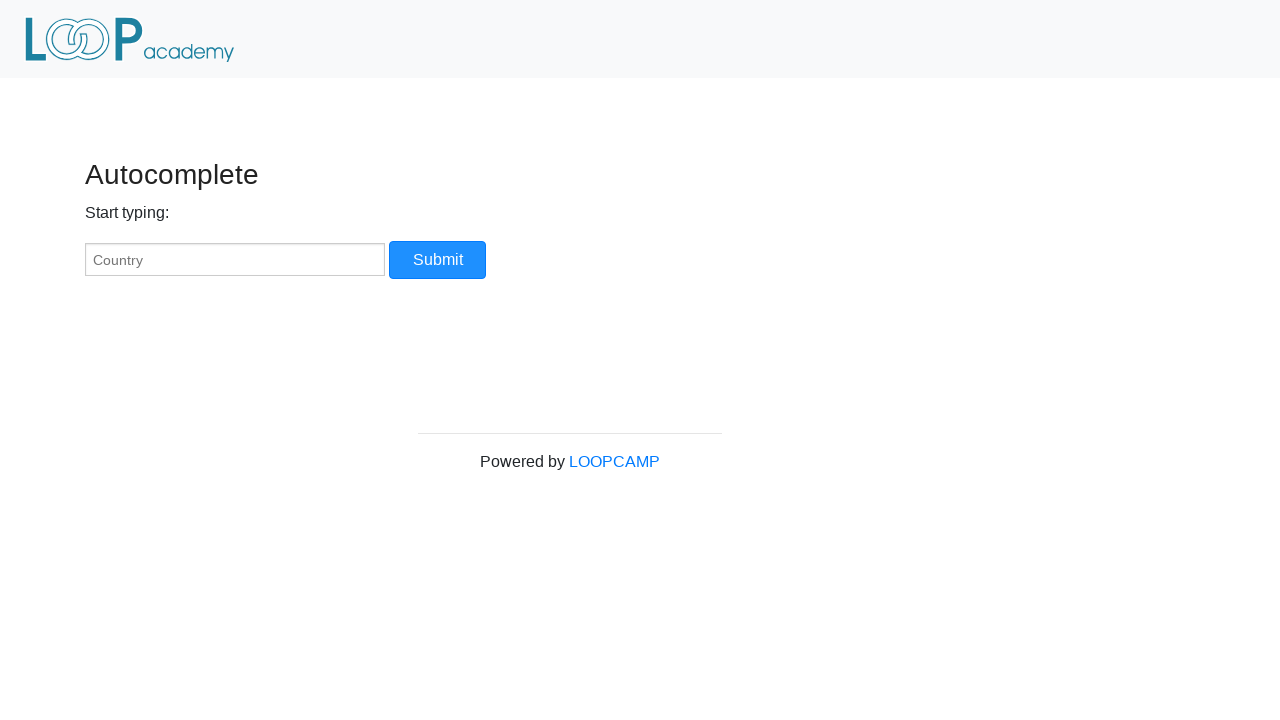